Tests renting a cat by entering ID 1, submitting, and verifying the result and listing updates

Starting URL: https://cs1632.appspot.com/

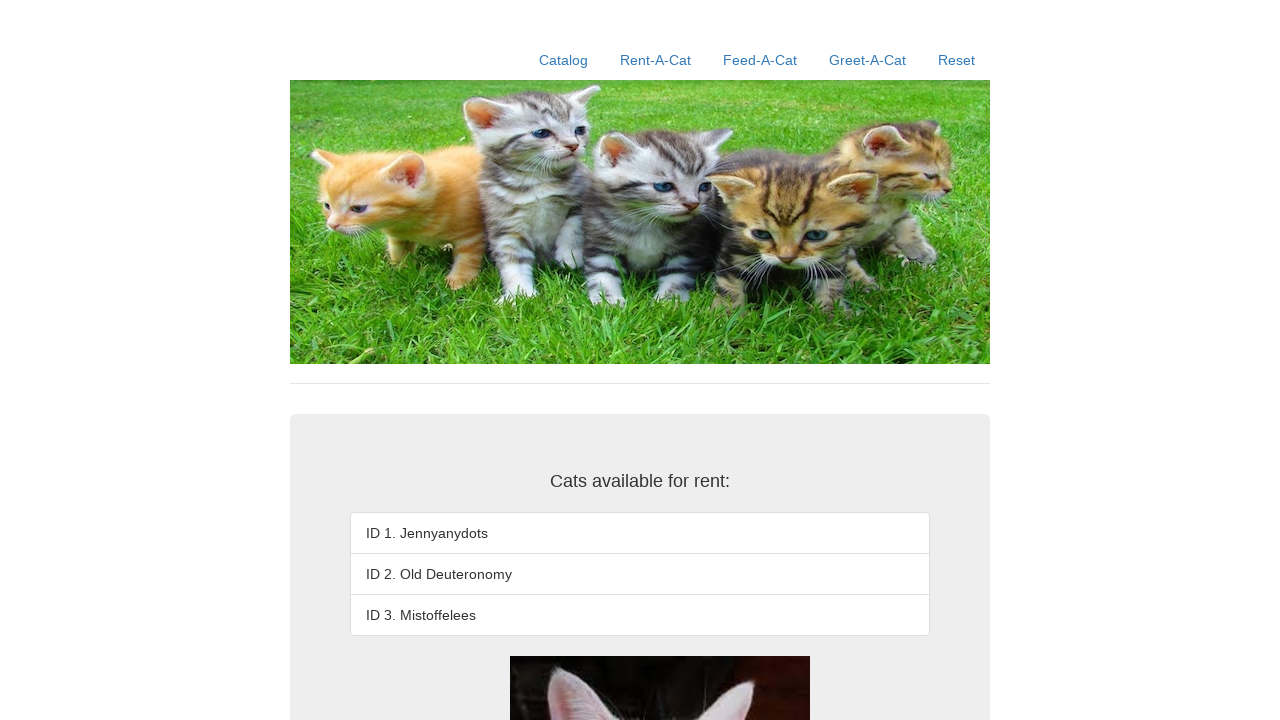

Set cookies to initialize state (1=false, 2=false, 3=false)
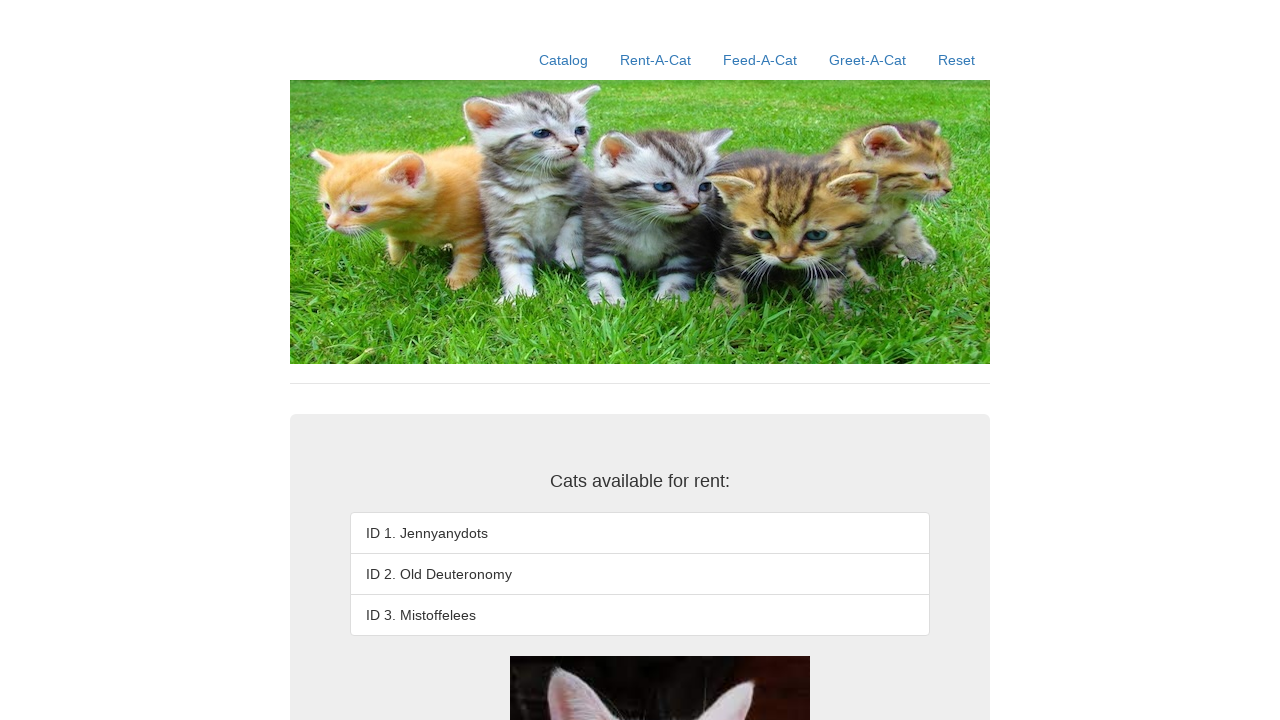

Clicked Rent-A-Cat link at (656, 60) on a:text('Rent-A-Cat')
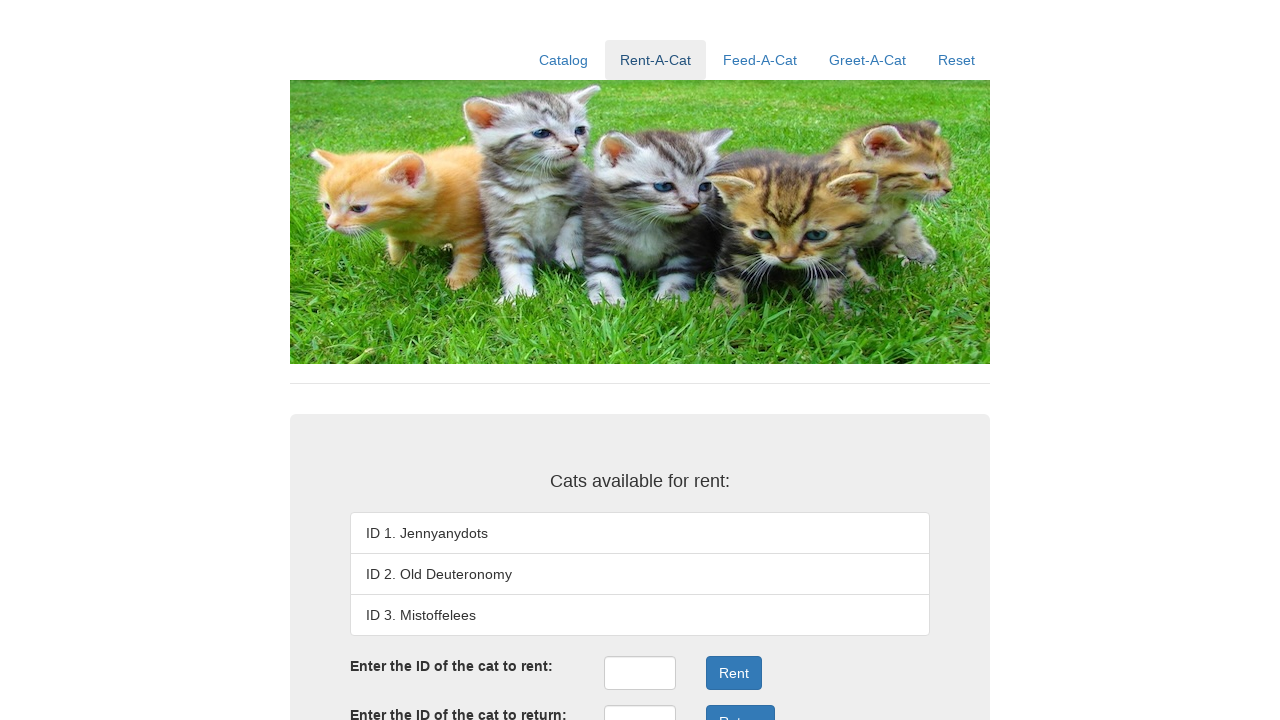

Clicked rent ID input field at (640, 673) on #rentID
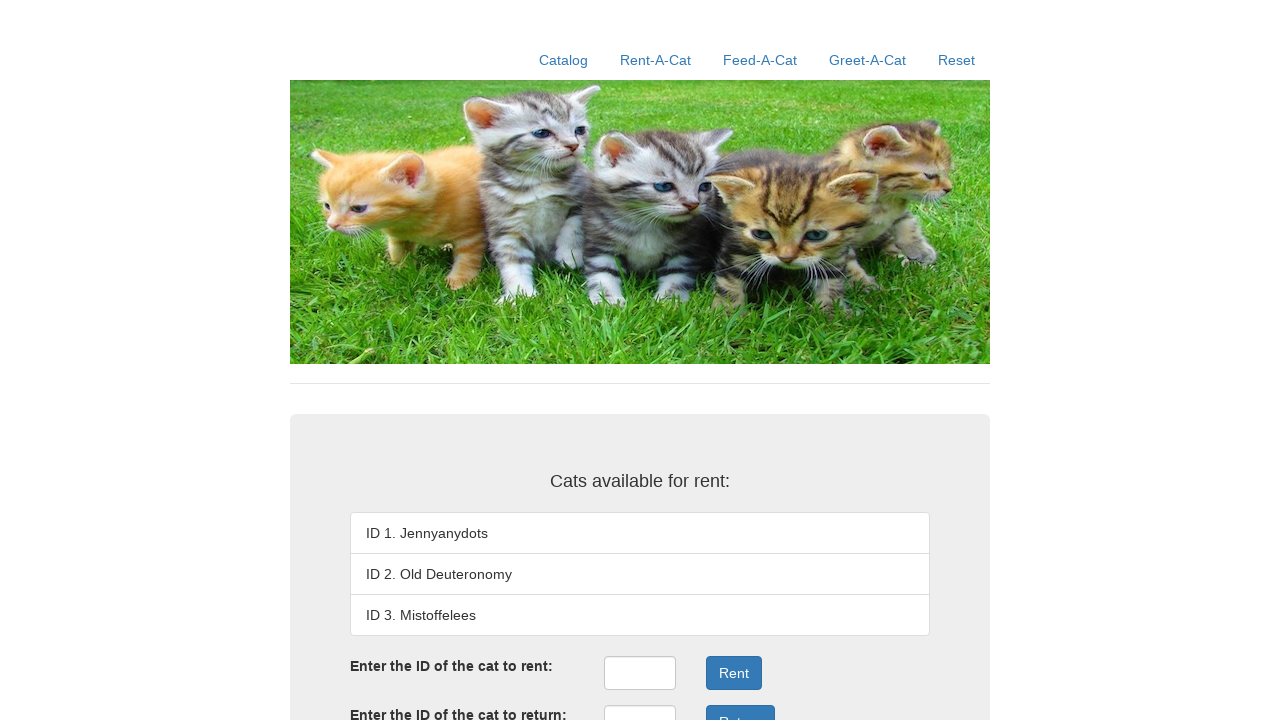

Filled rent ID field with value '1' on #rentID
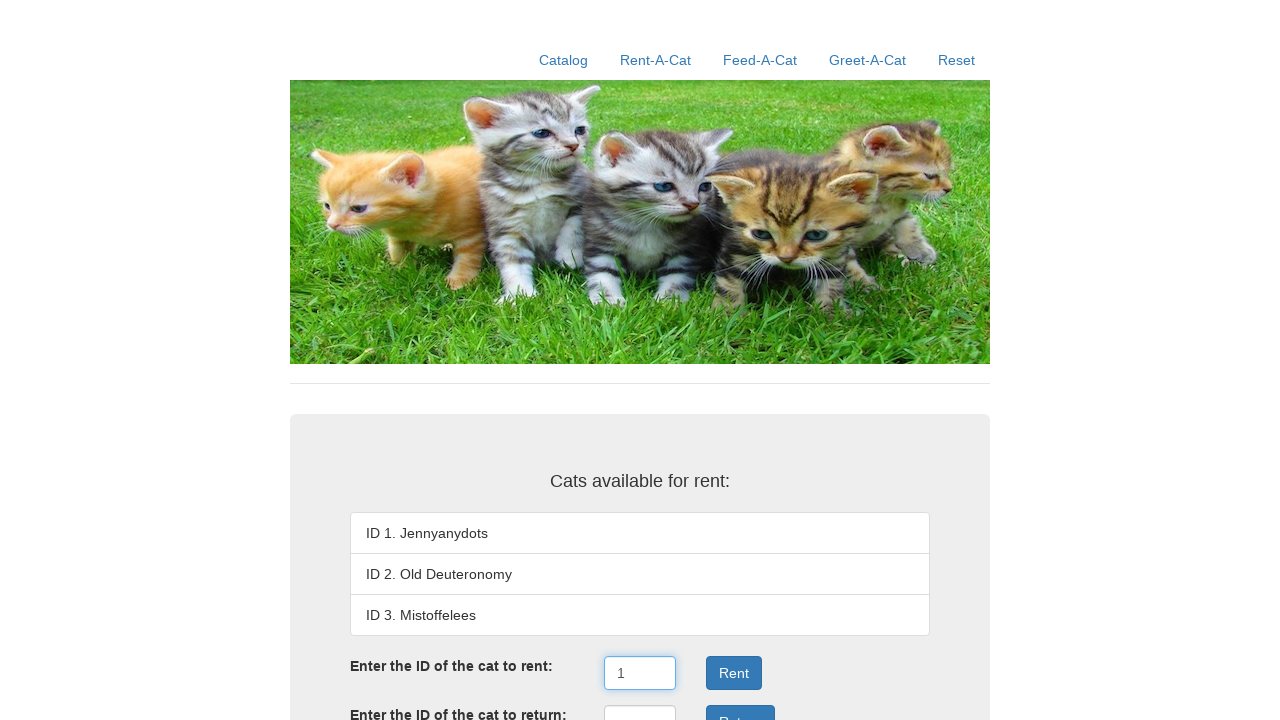

Clicked rent submit button at (734, 673) on .form-group:nth-child(3) .btn
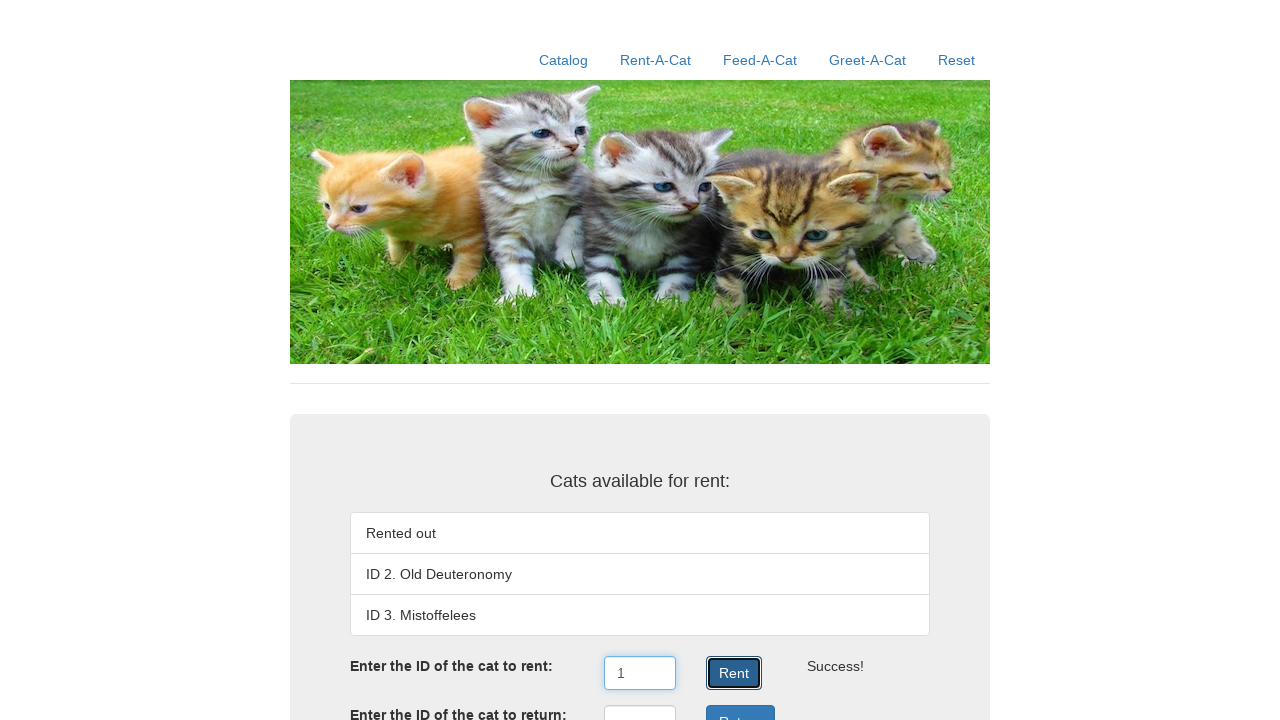

Verified success message displayed
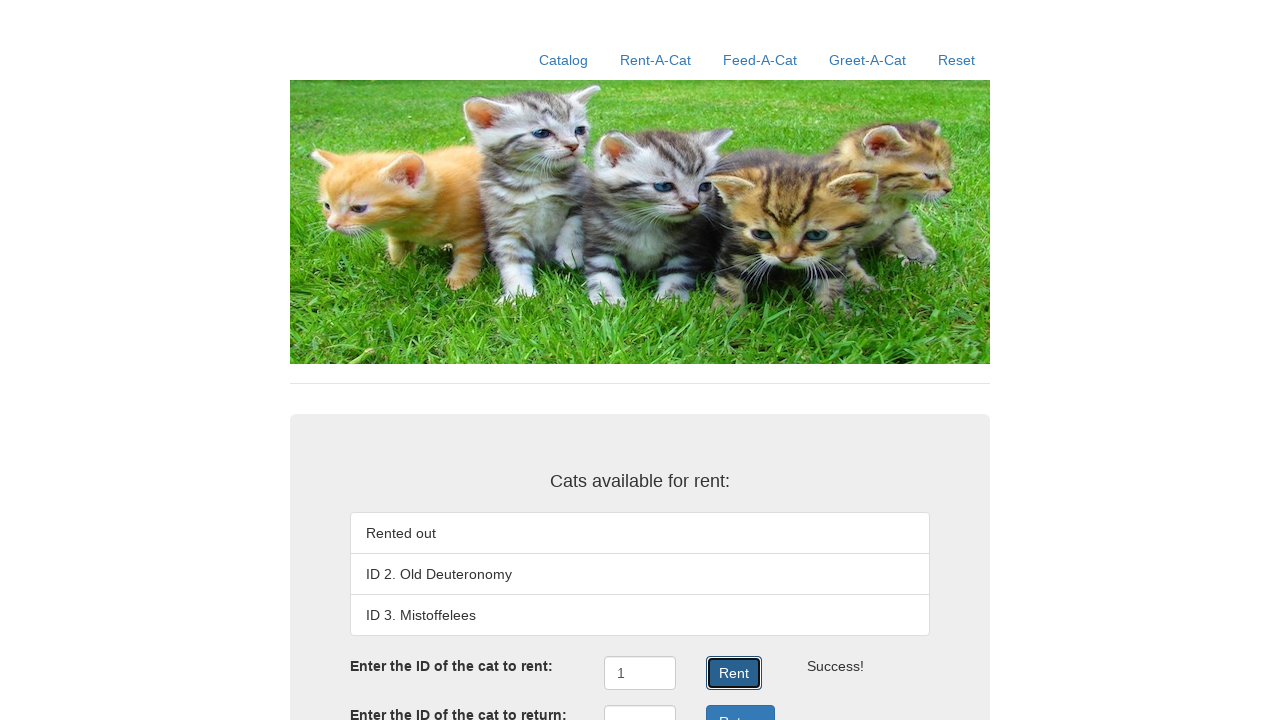

Verified first listing item shows 'Rented out'
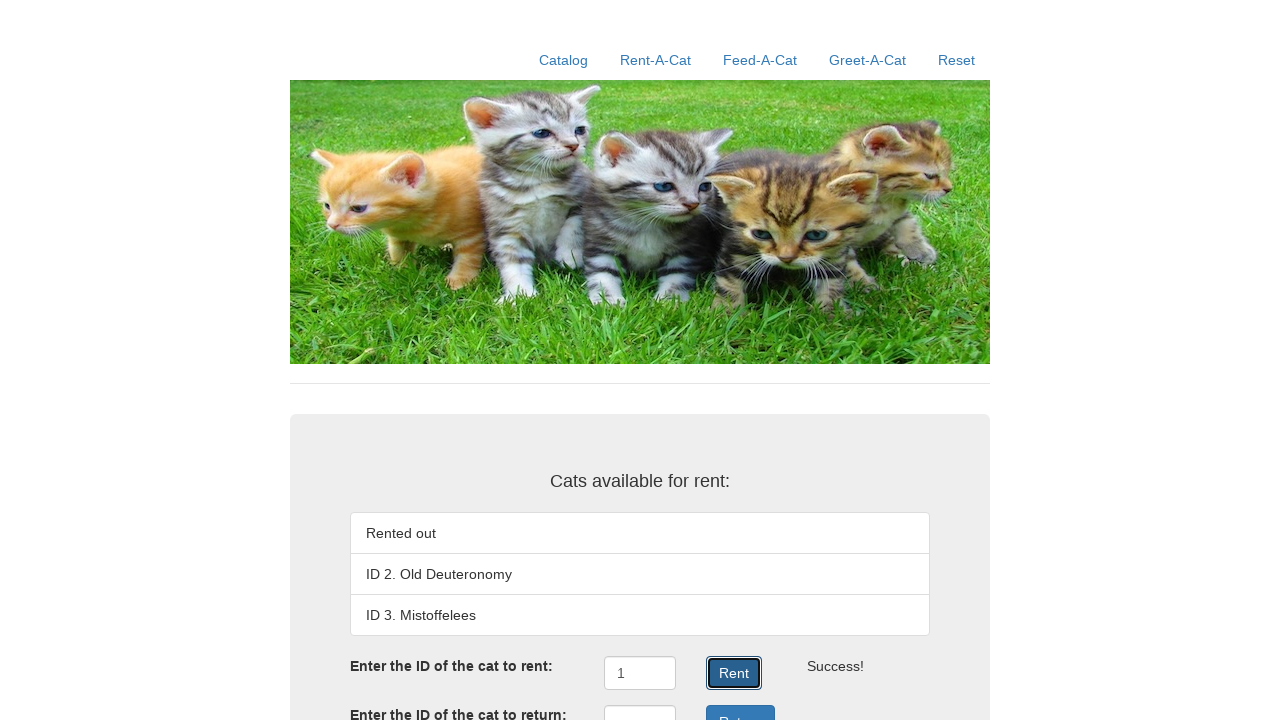

Verified second listing item shows 'ID 2. Old Deuteronomy'
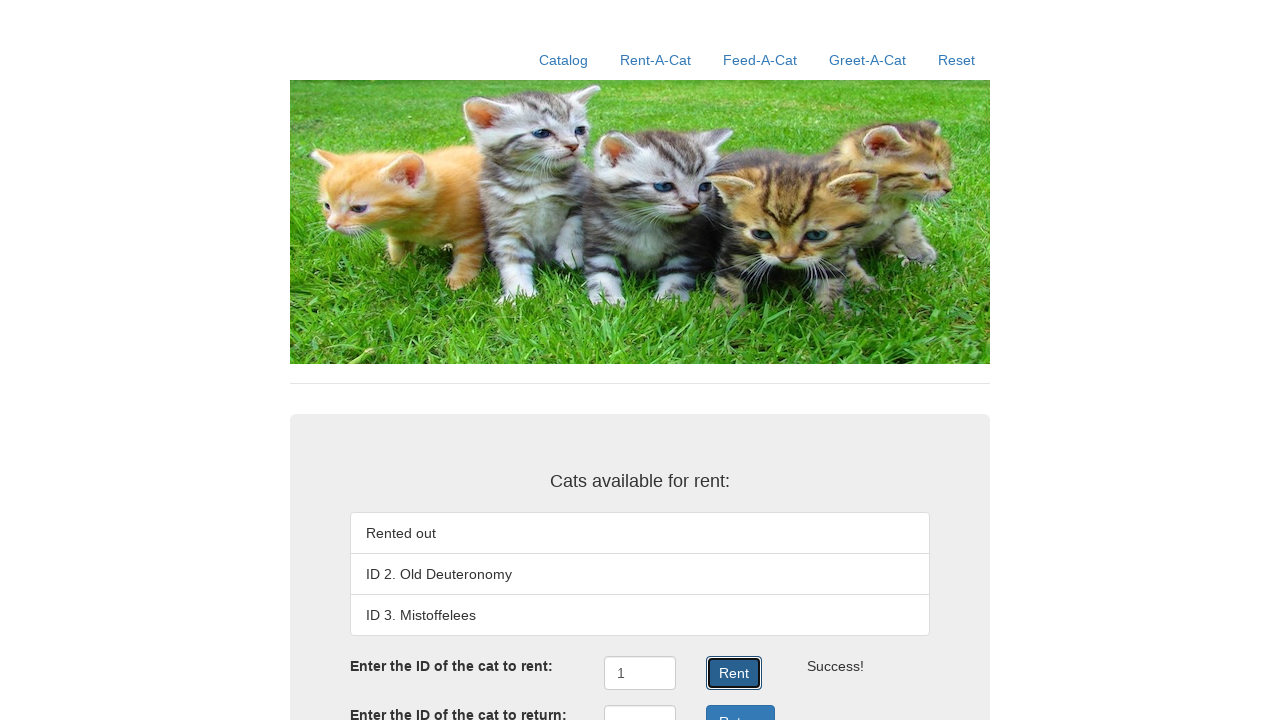

Verified third listing item shows 'ID 3. Mistoffelees'
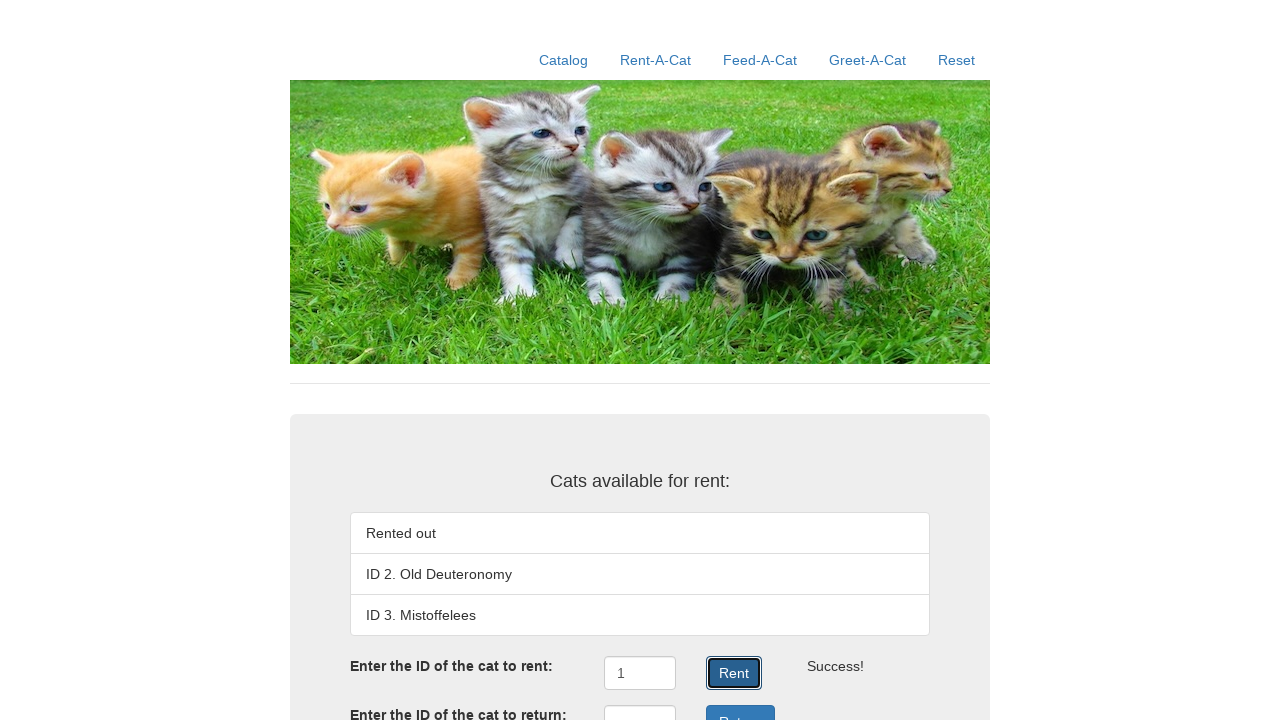

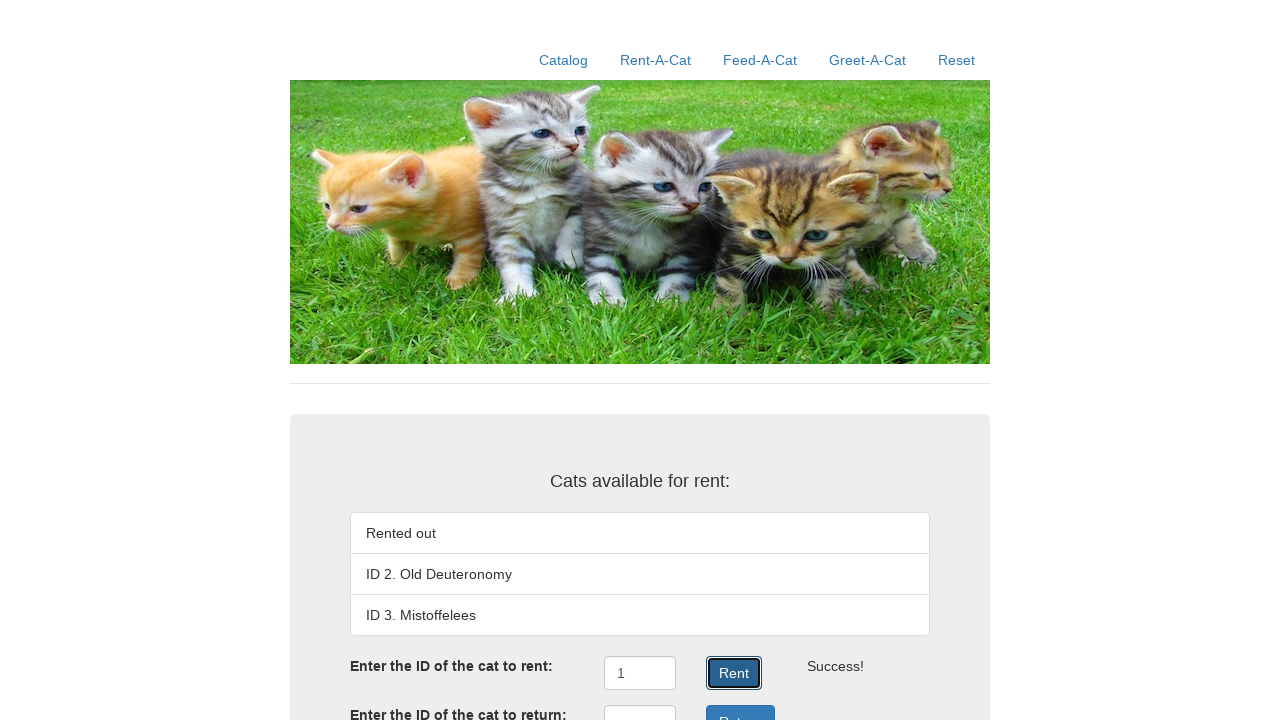